Verifies that the Check Your Code button is visible and there are no failing test feedback tips initially displayed on the page

Starting URL: https://www.freecodecamp.org/learn/2022/responsive-web-design/learn-html-by-building-a-cat-photo-app/step-3

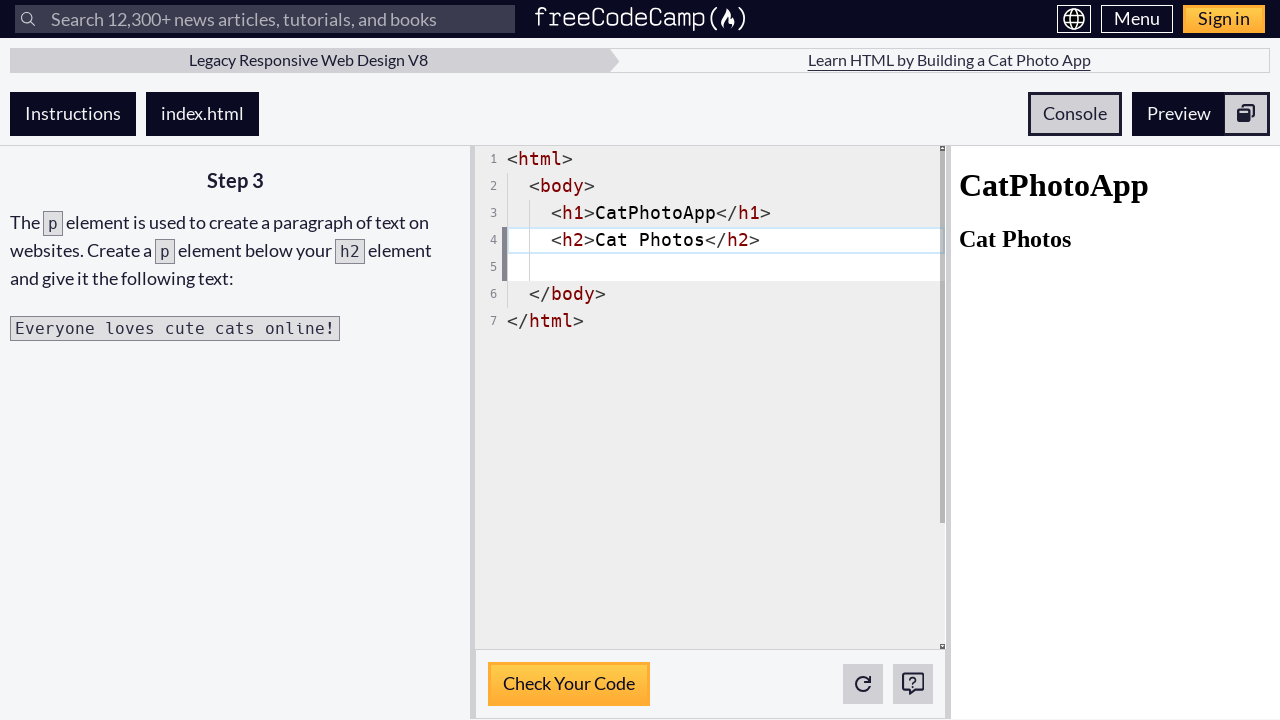

Navigated to FreeCodeCamp cat photo app step 3
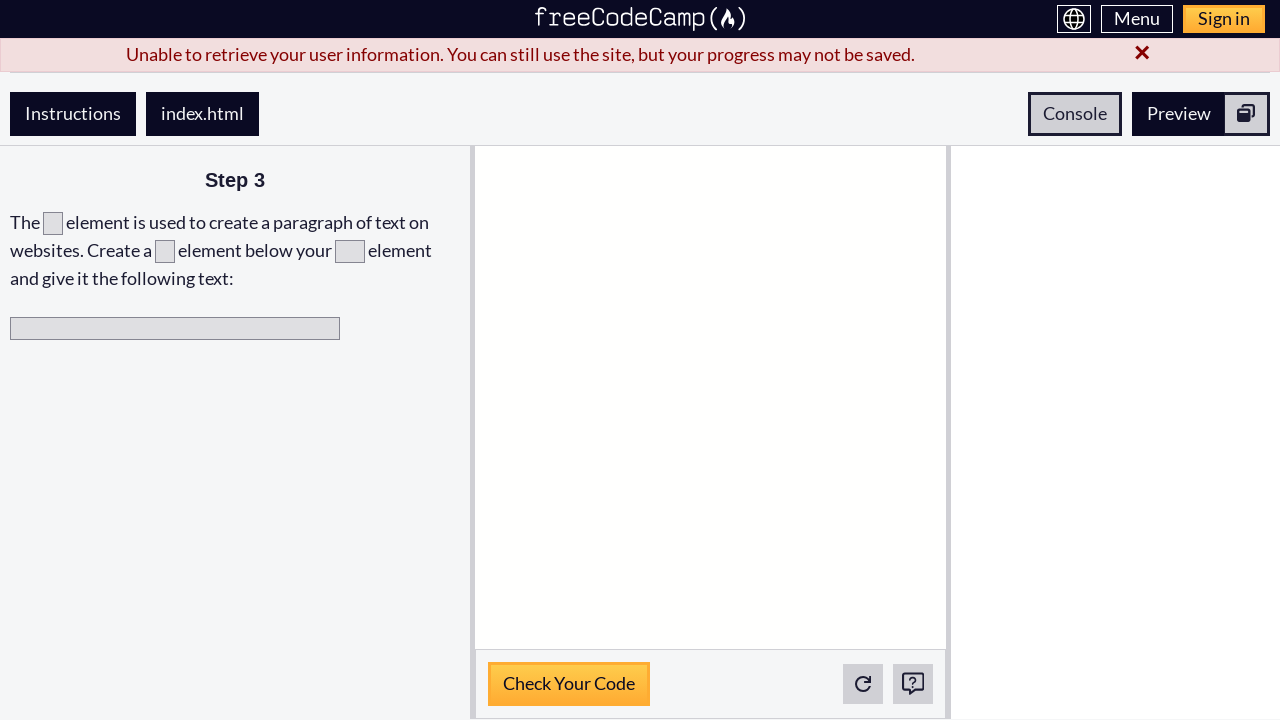

Located 'Check Your Code' button element
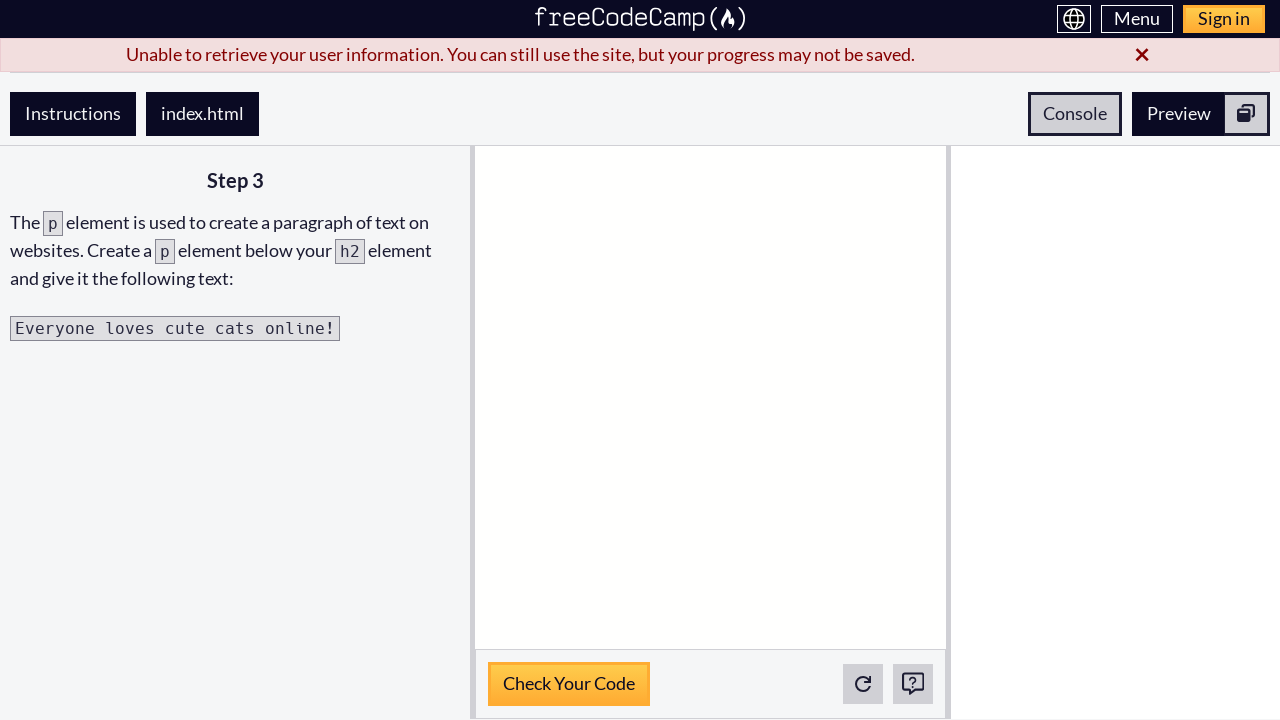

'Check Your Code' button is now visible
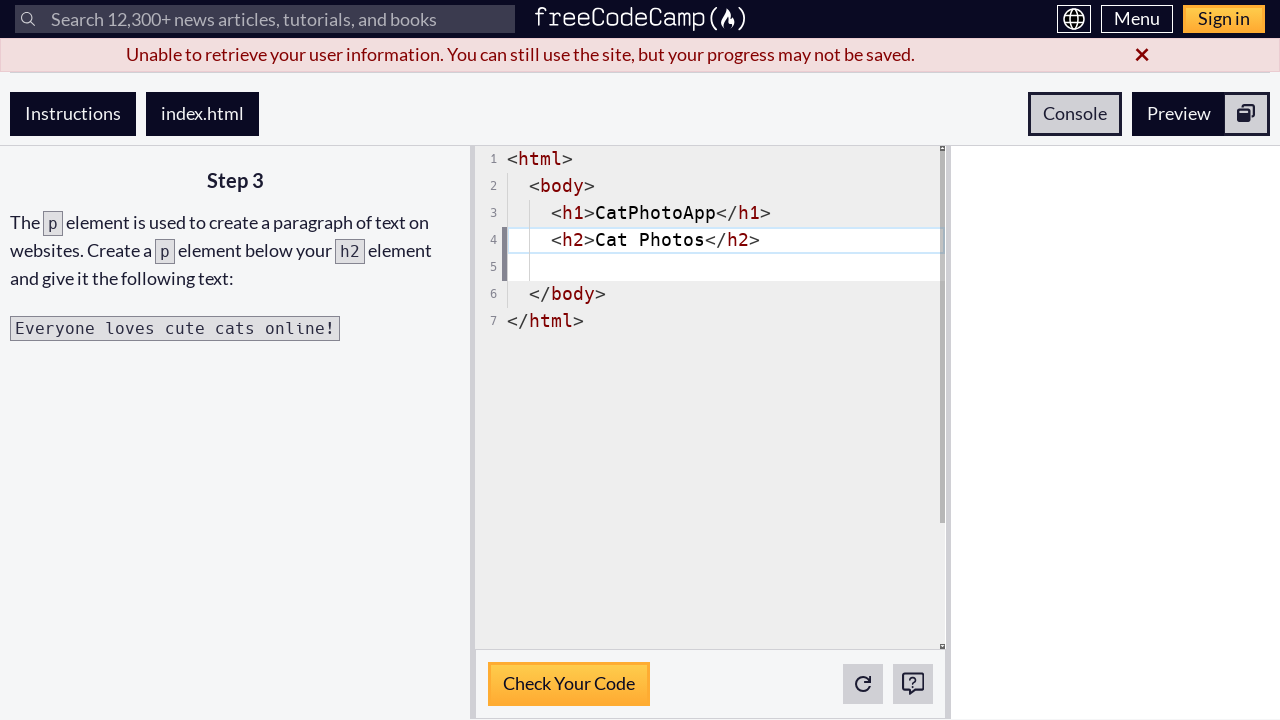

Located failing test feedback elements
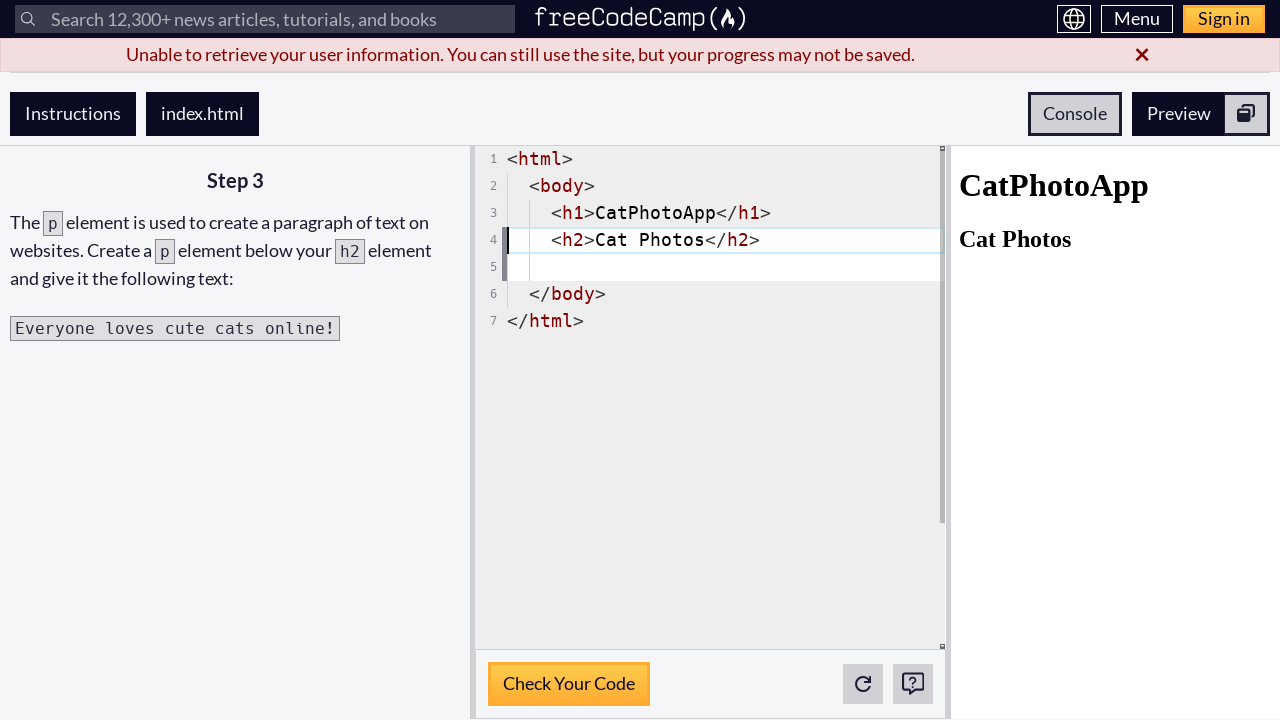

Verified no failing test feedback tips are displayed
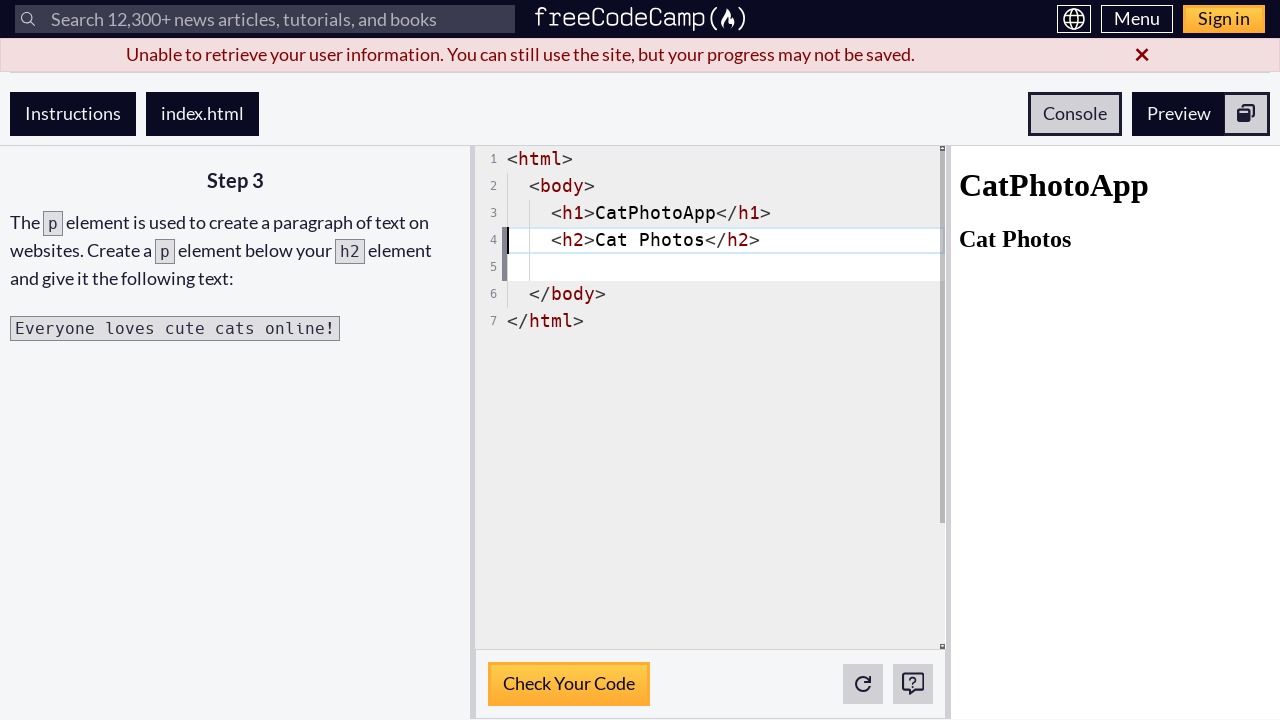

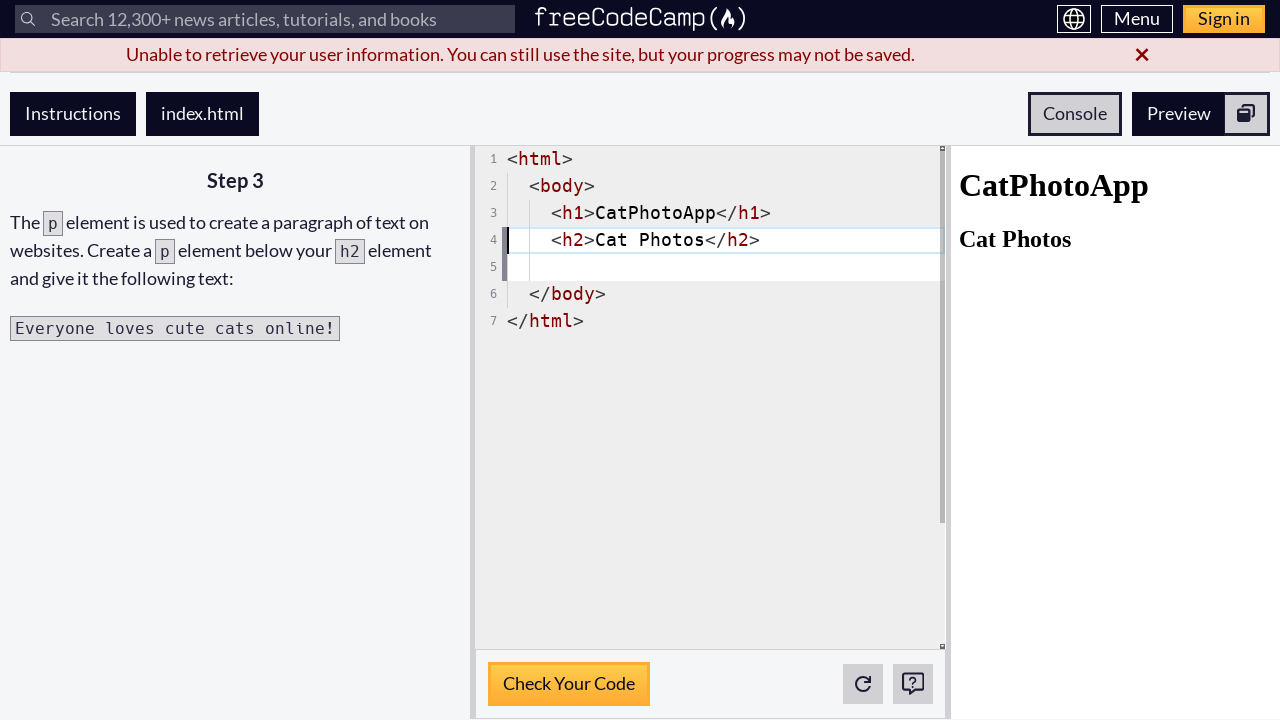